Tests navigation from homepage to the Elements section by clicking the Elements link and verifying the page loads

Starting URL: https://demoqa.com/

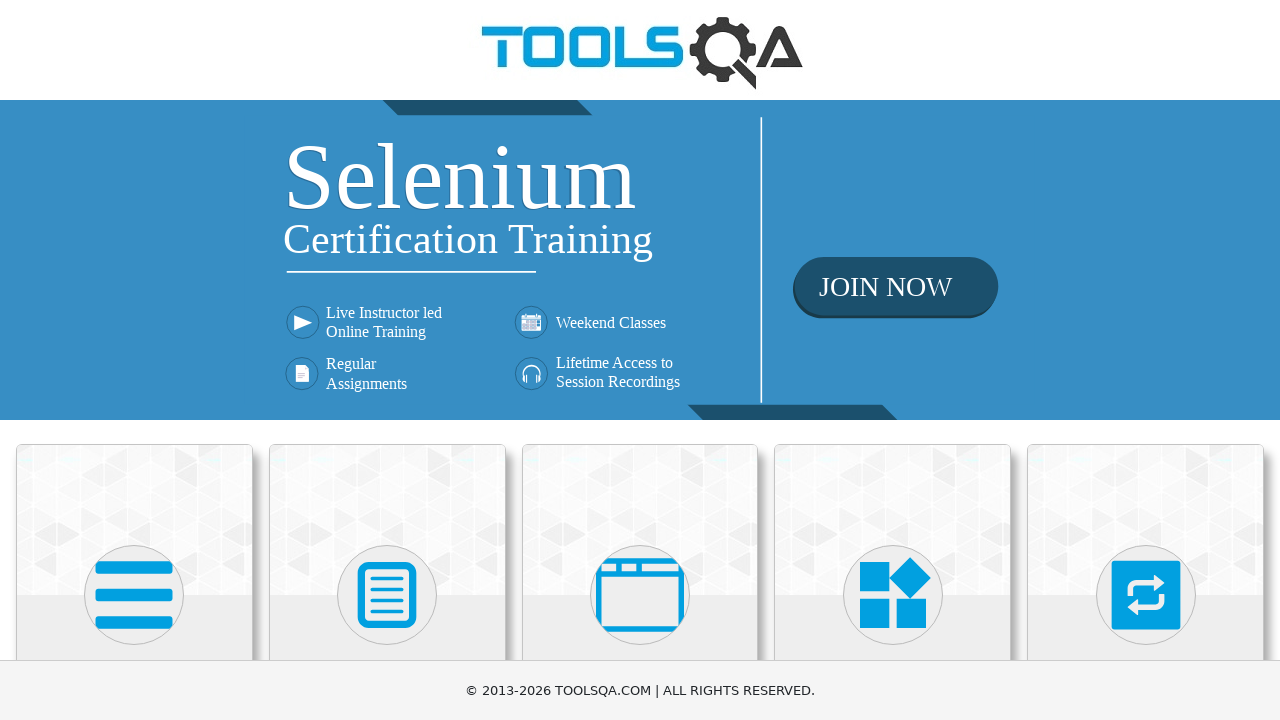

Clicked on the Elements link at (134, 360) on text=Elements
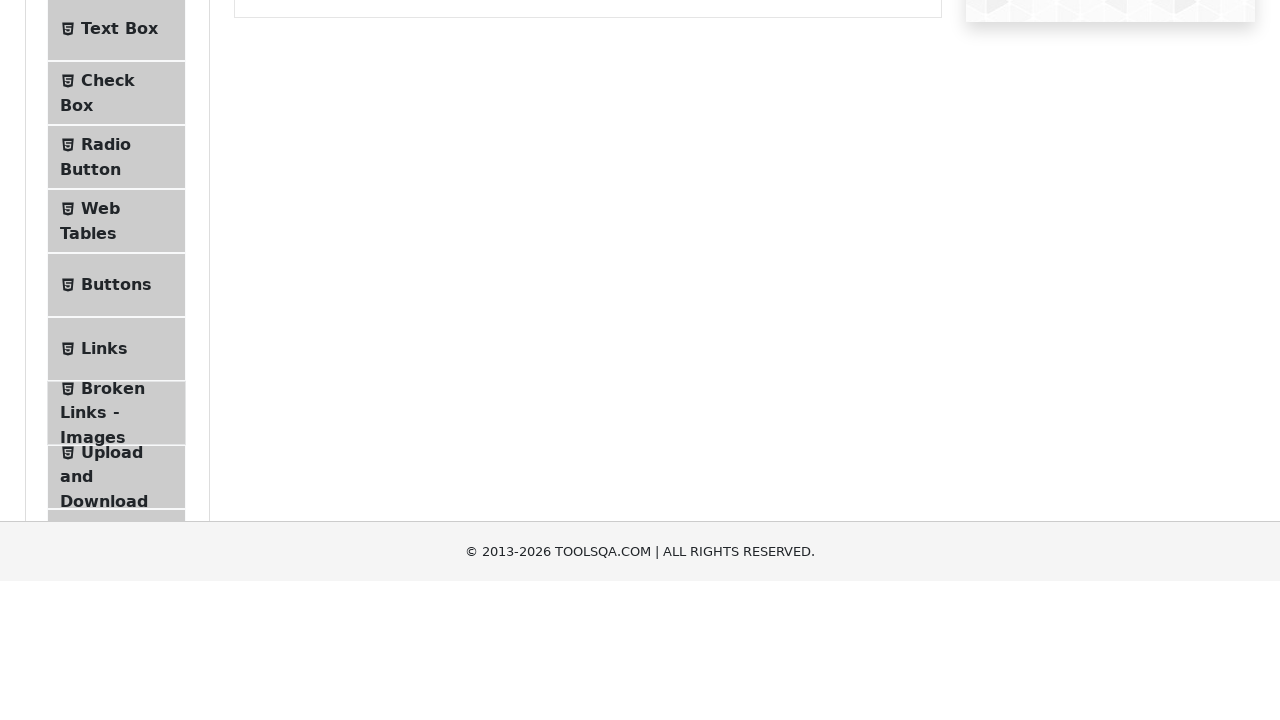

Elements page header is visible - navigation successful
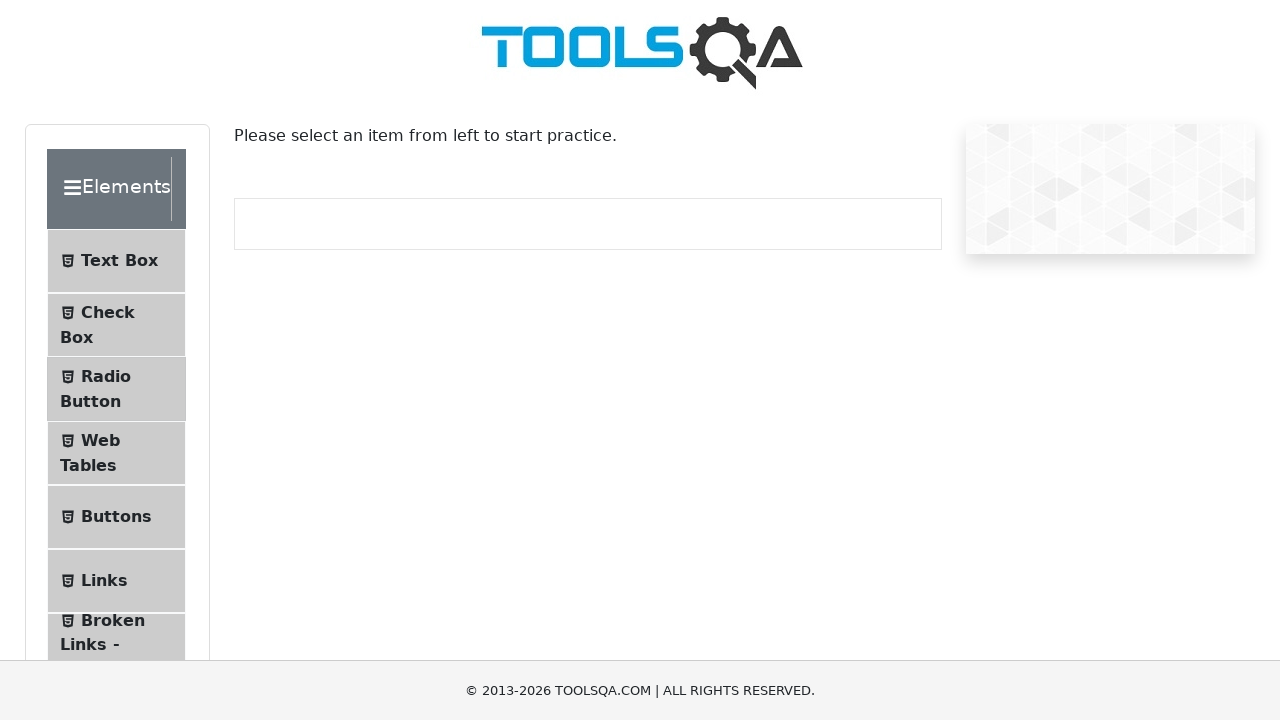

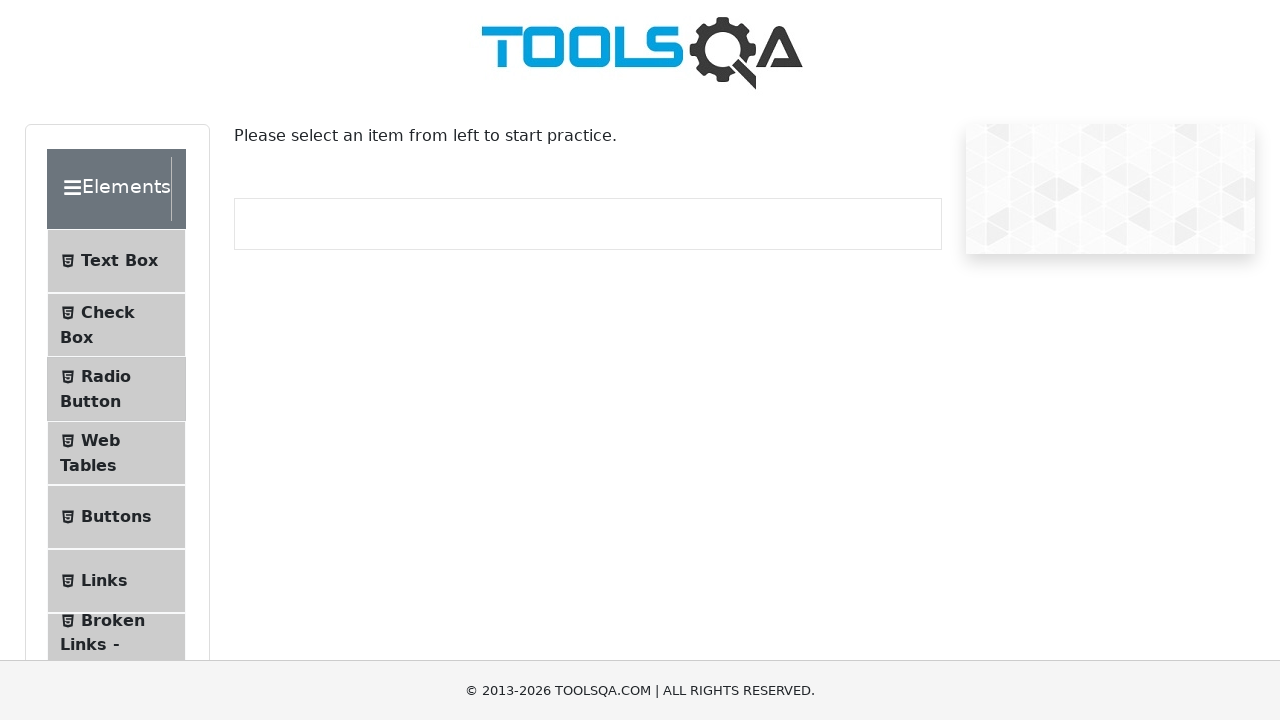